Tests keyboard actions on a text comparison tool by typing text, selecting it with Ctrl+A, copying with Ctrl+C, tabbing to the next field, and pasting with Ctrl+V

Starting URL: https://gotranscript.com/text-compare

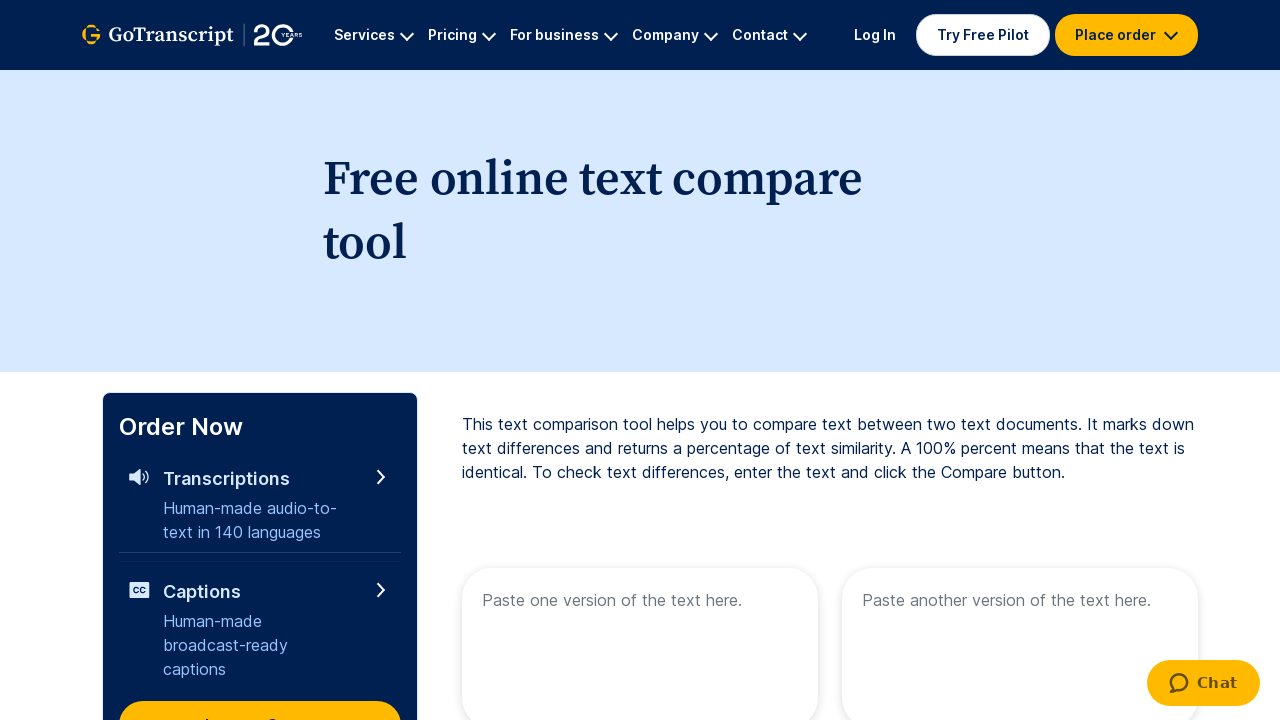

Typed 'Welcome to automation' into the first text area on [name="text1"]
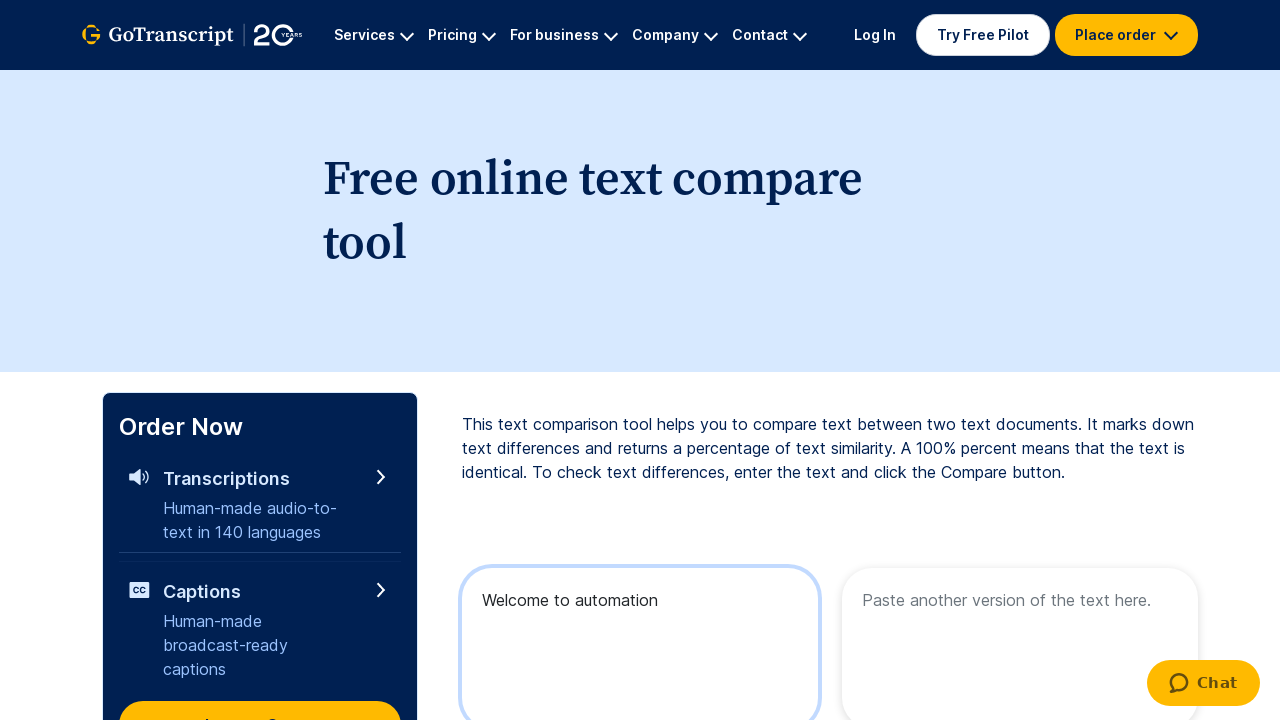

Selected all text with Ctrl+A
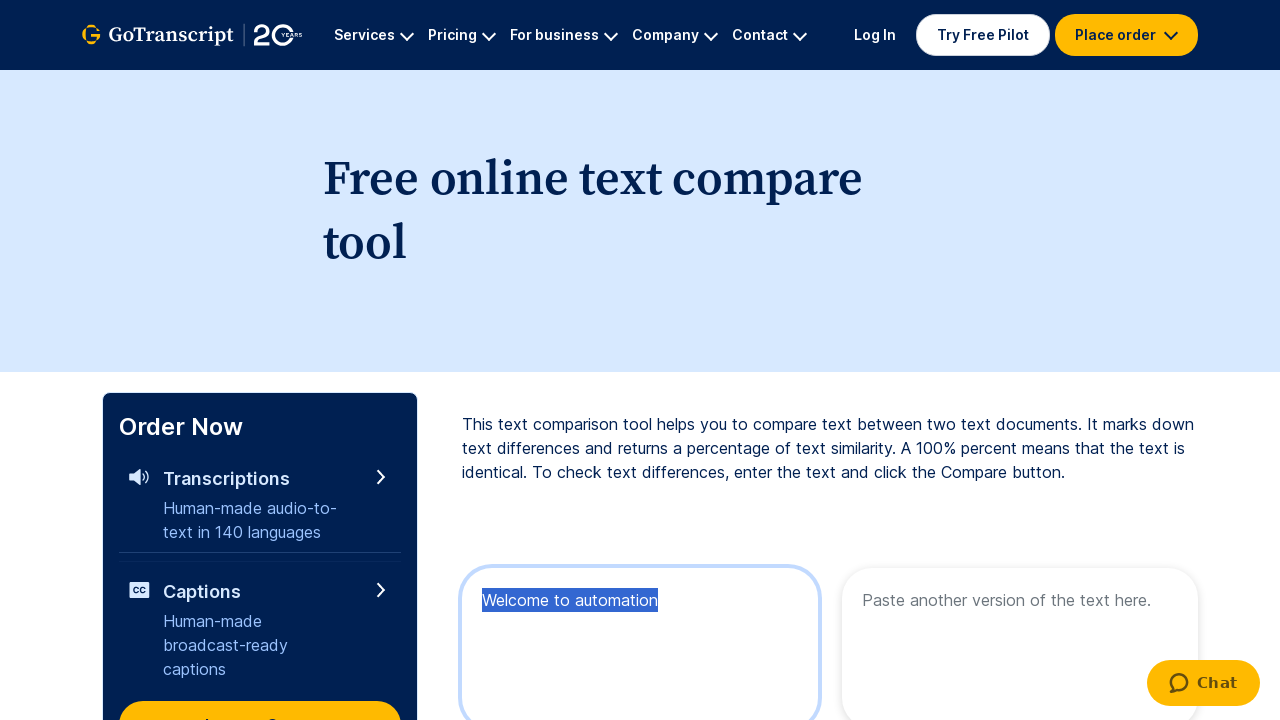

Copied selected text with Ctrl+C
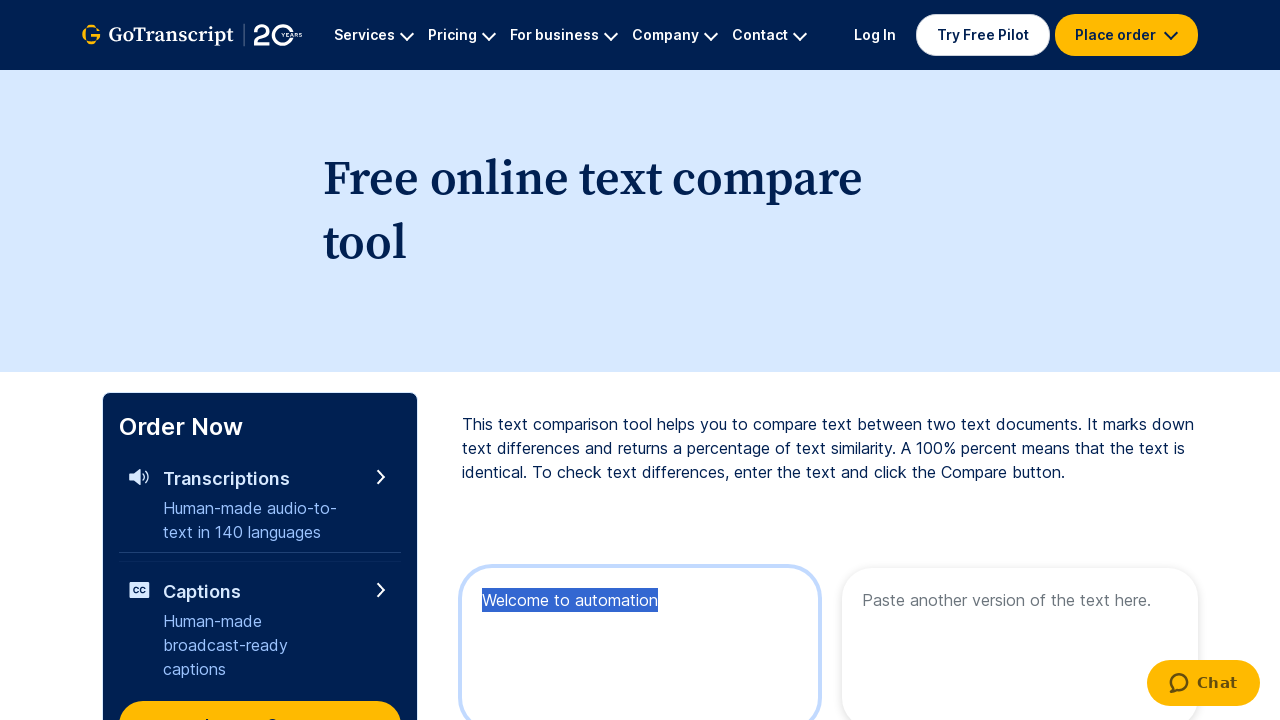

Pressed Tab key down to move to next field
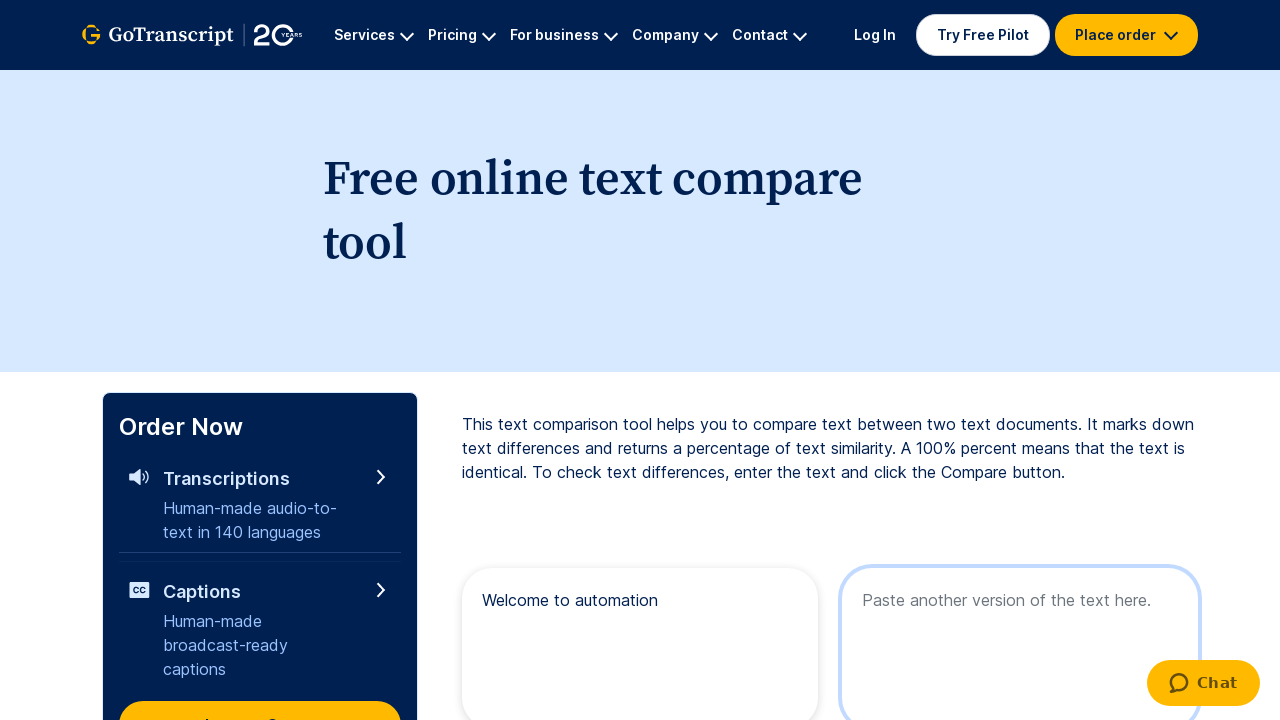

Released Tab key
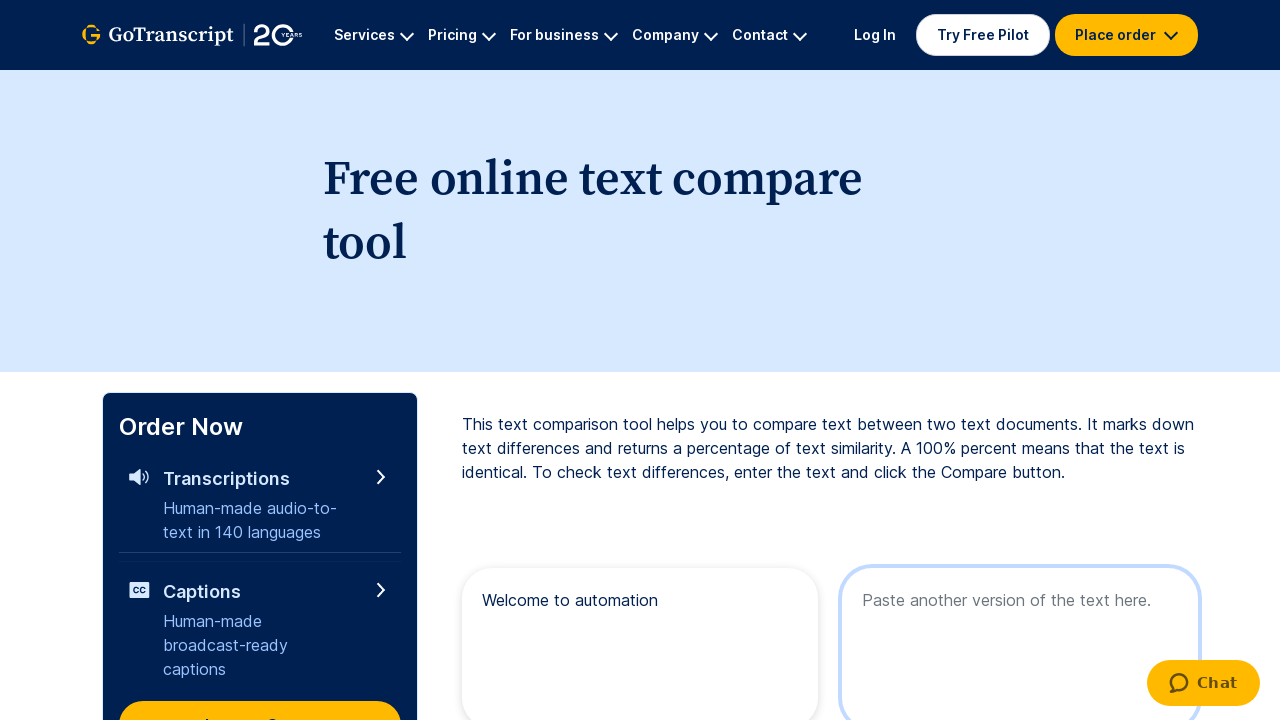

Pasted copied text with Ctrl+V into the second field
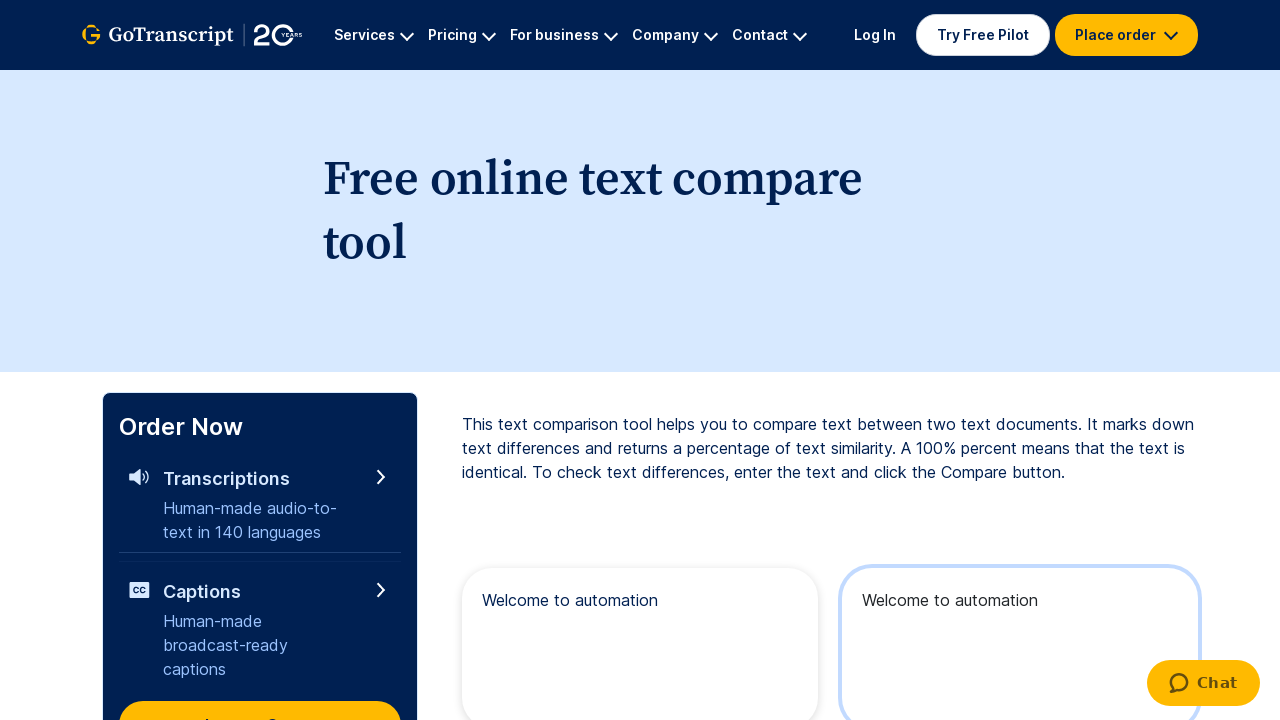

Waited 2 seconds for action to complete
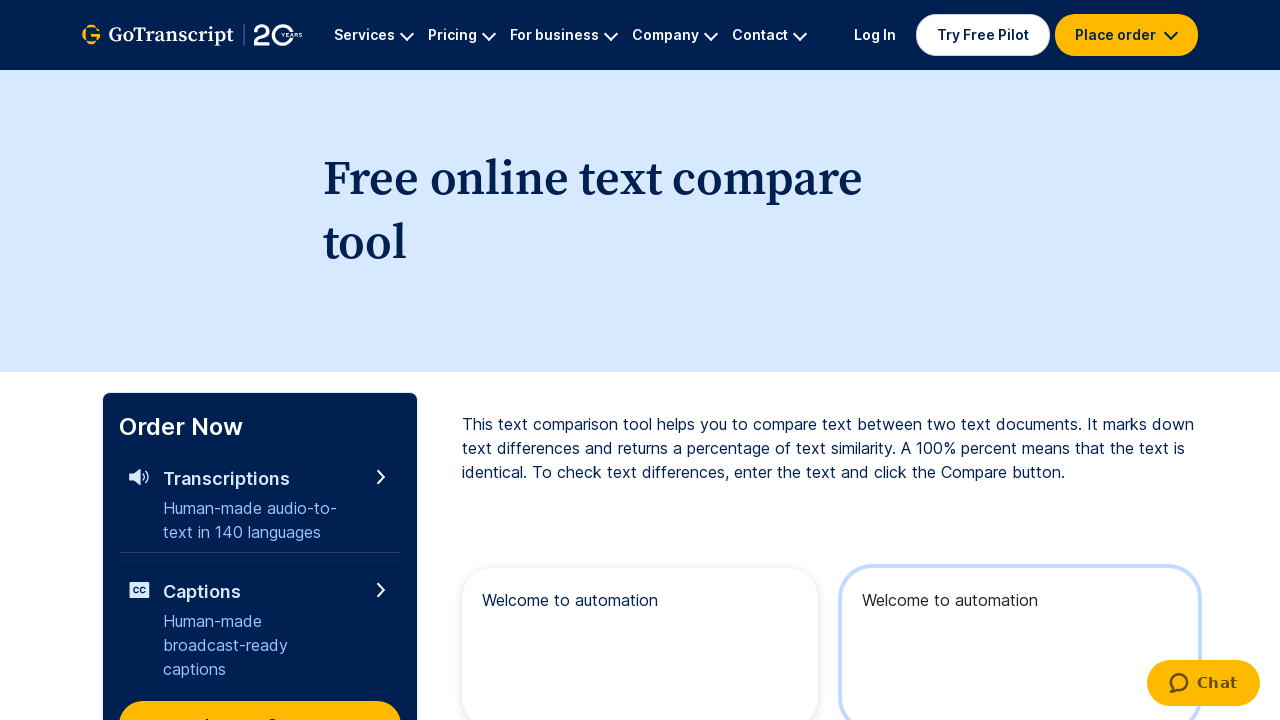

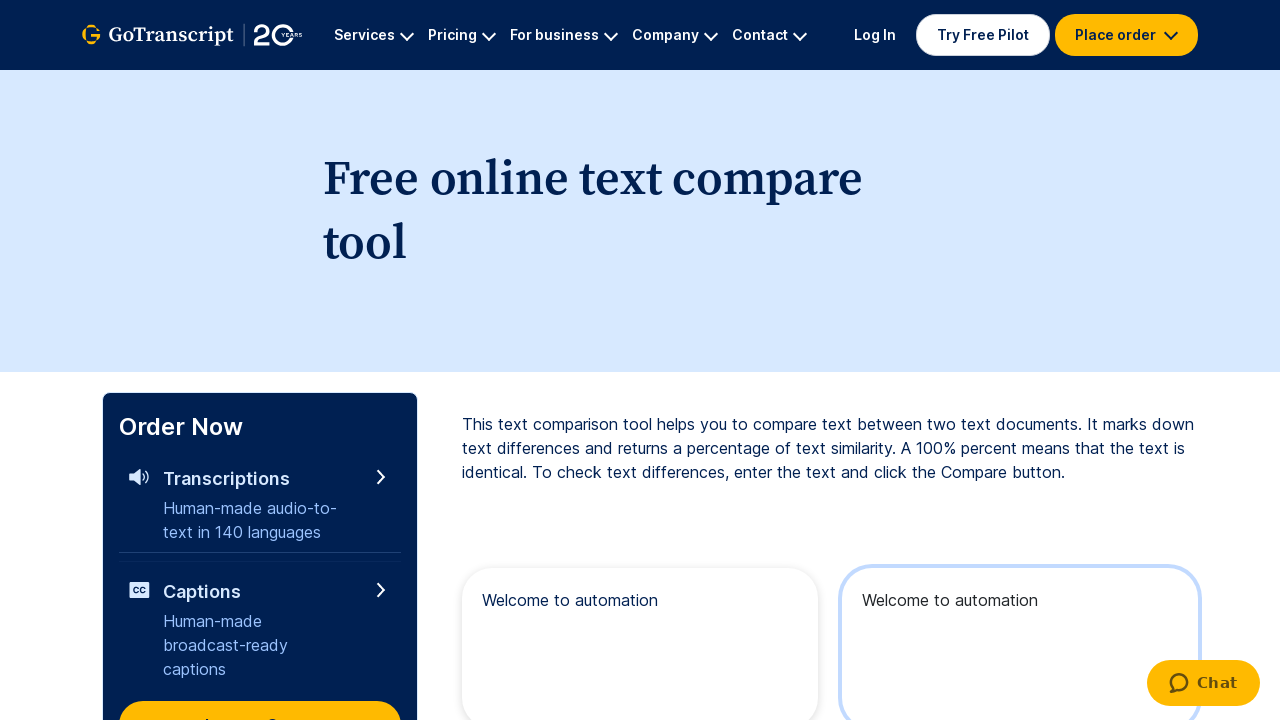